Tests product search functionality by typing a search term, verifying product count, adding items to cart, and checking brand logo text

Starting URL: https://rahulshettyacademy.com/seleniumPractise/#/

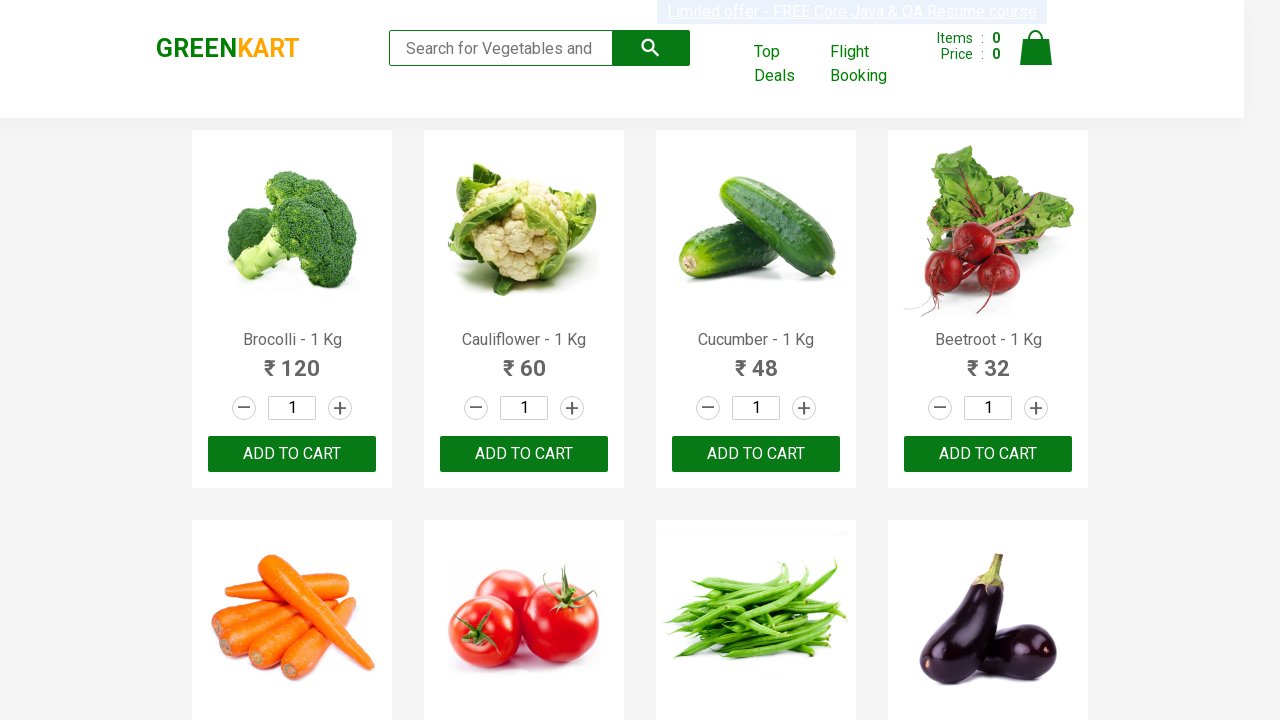

Filled search keyword with 'ca' on .search-keyword
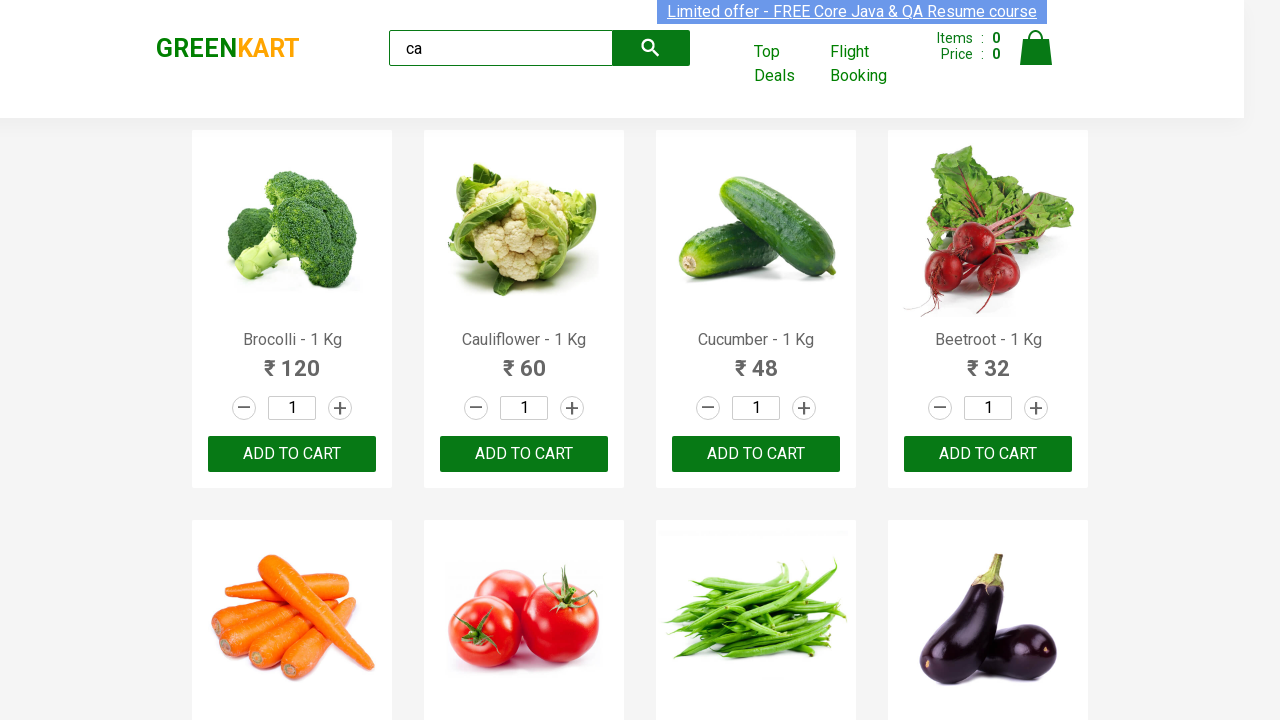

Waited 2 seconds for products to load
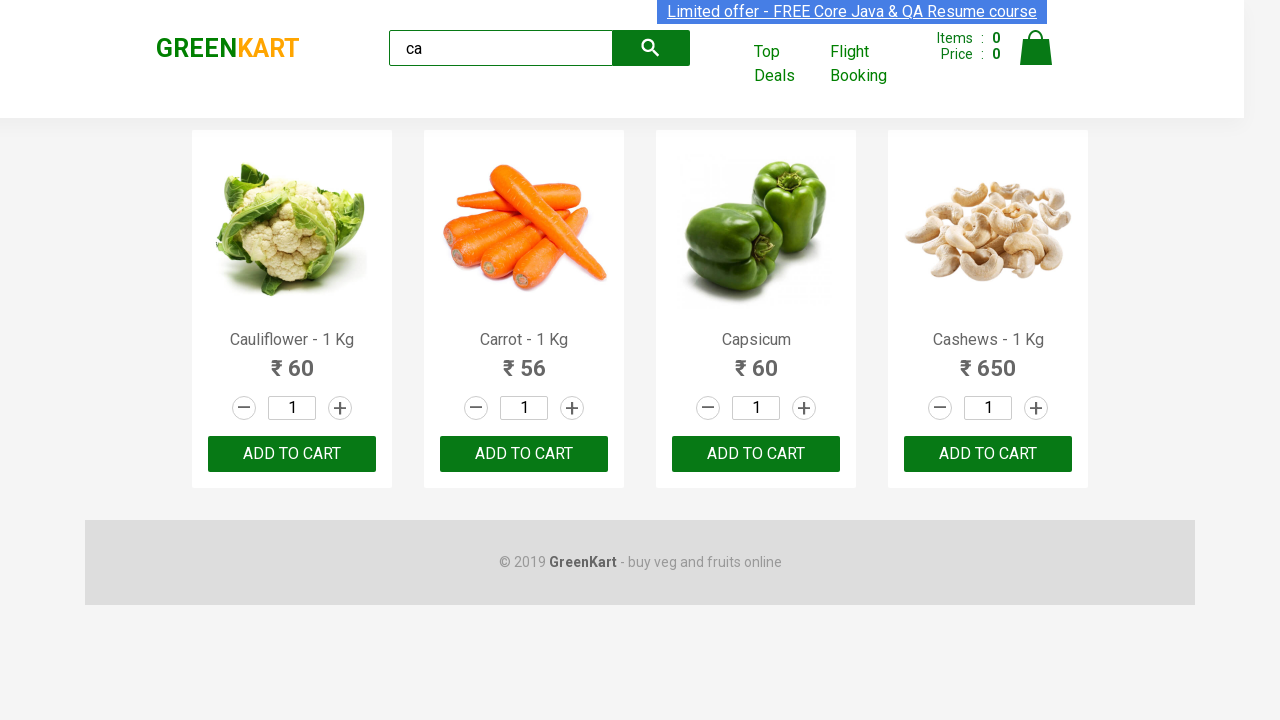

Verified products are displayed on page
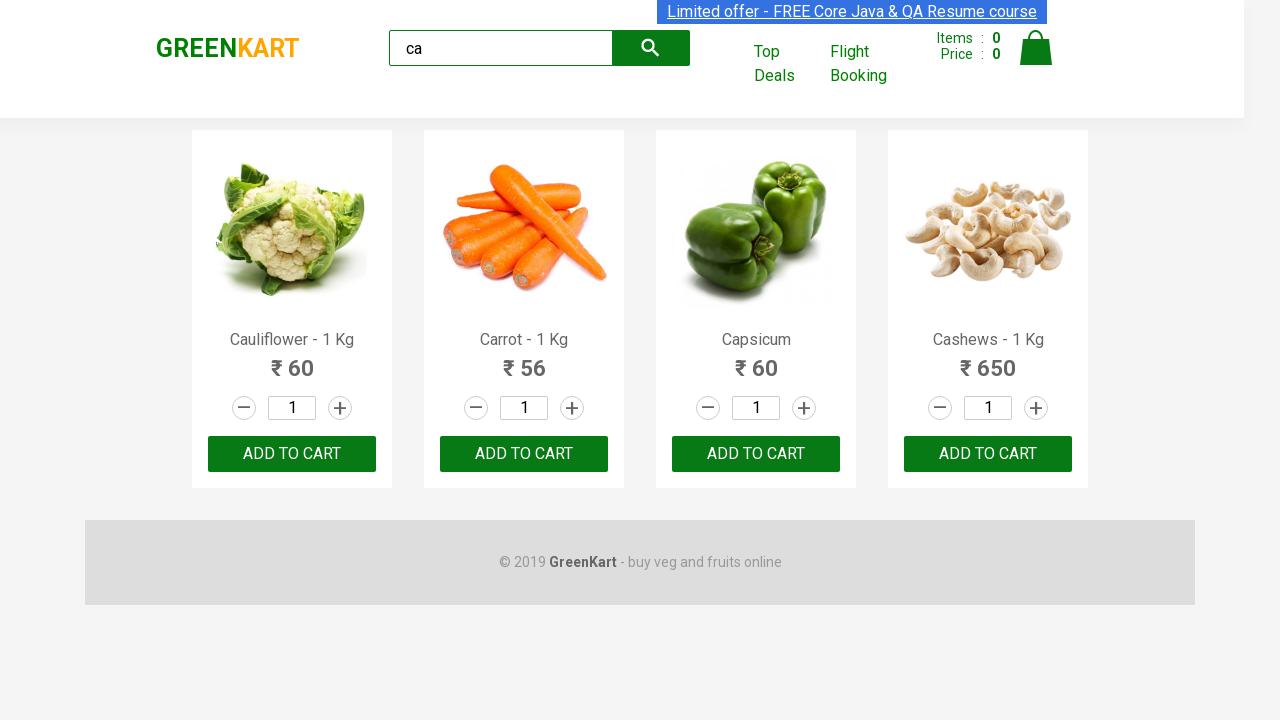

Clicked ADD TO CART button on third product at (756, 454) on .products .product >> nth=2 >> text=ADD TO CART
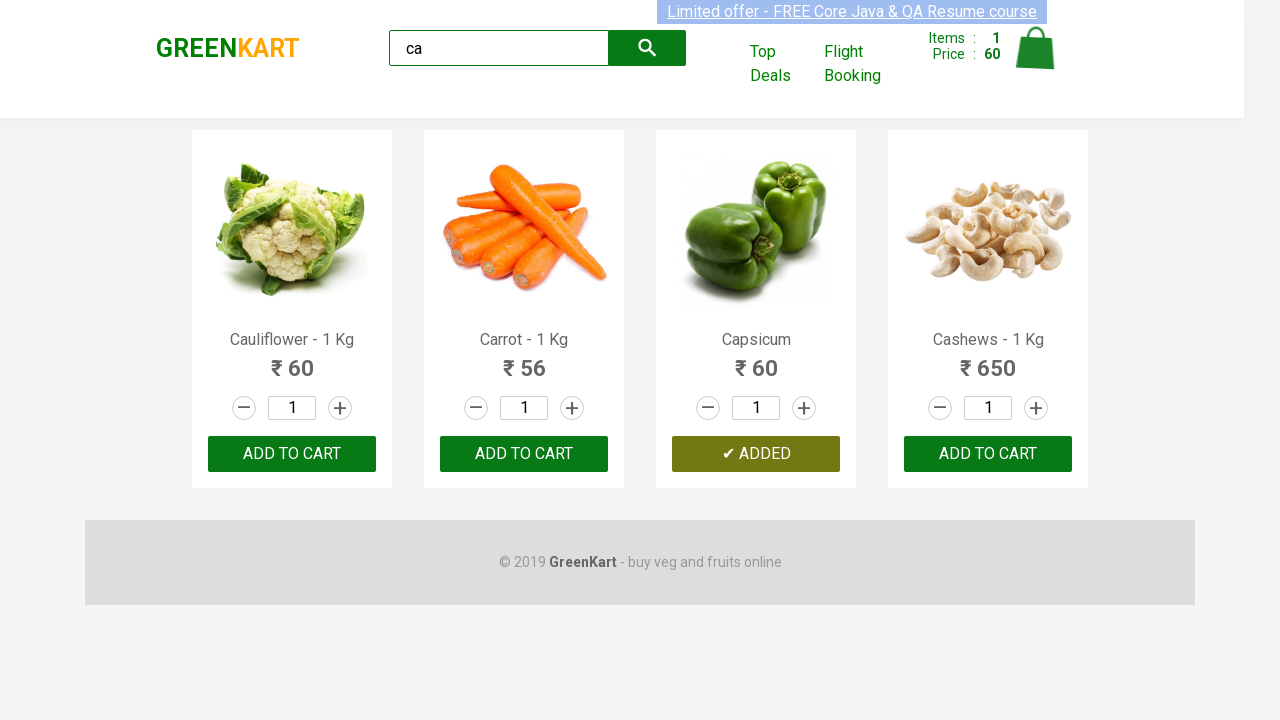

Found and clicked ADD TO CART for Cashews product (product 4 of 4) at (988, 454) on .products .product >> nth=3 >> button
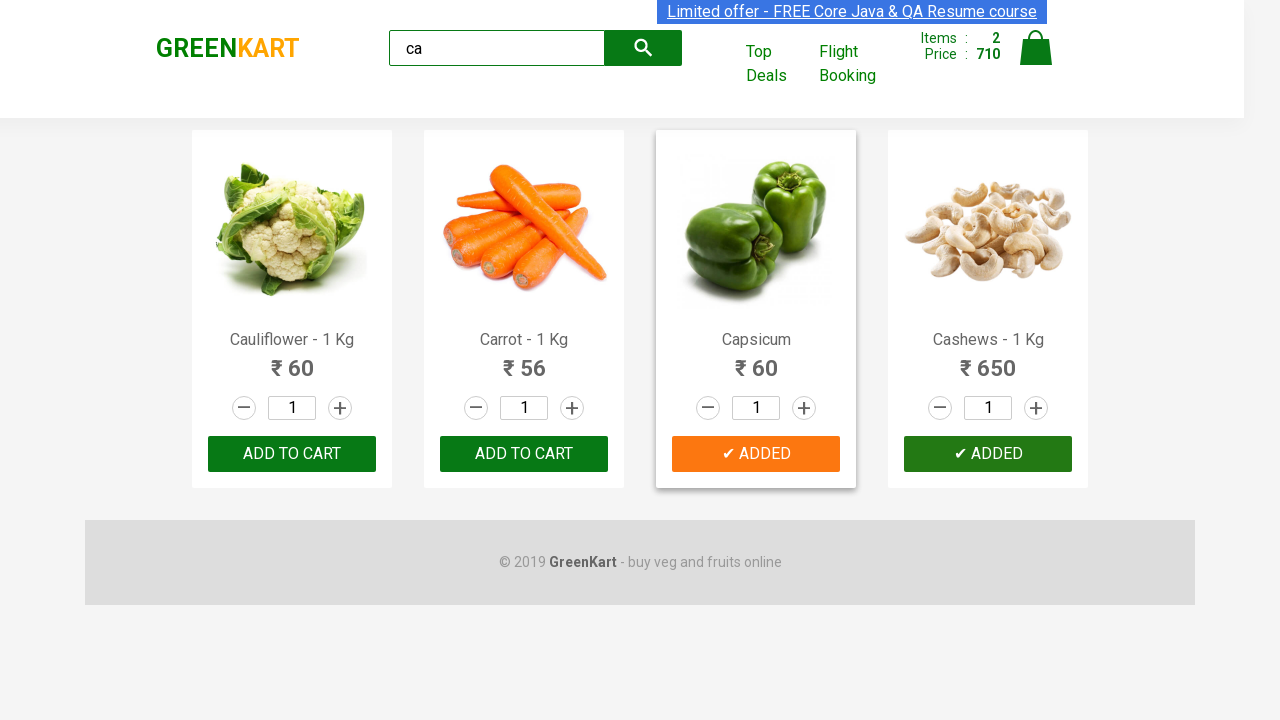

Verified brand logo is displayed on page
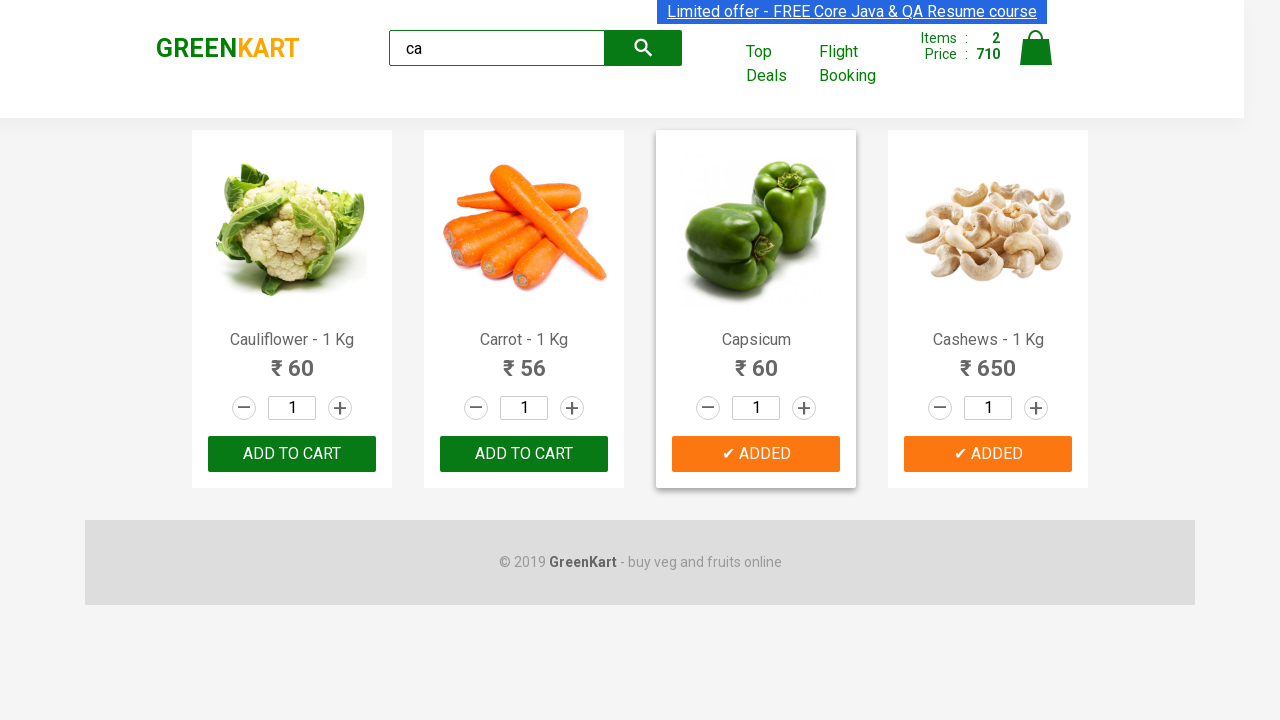

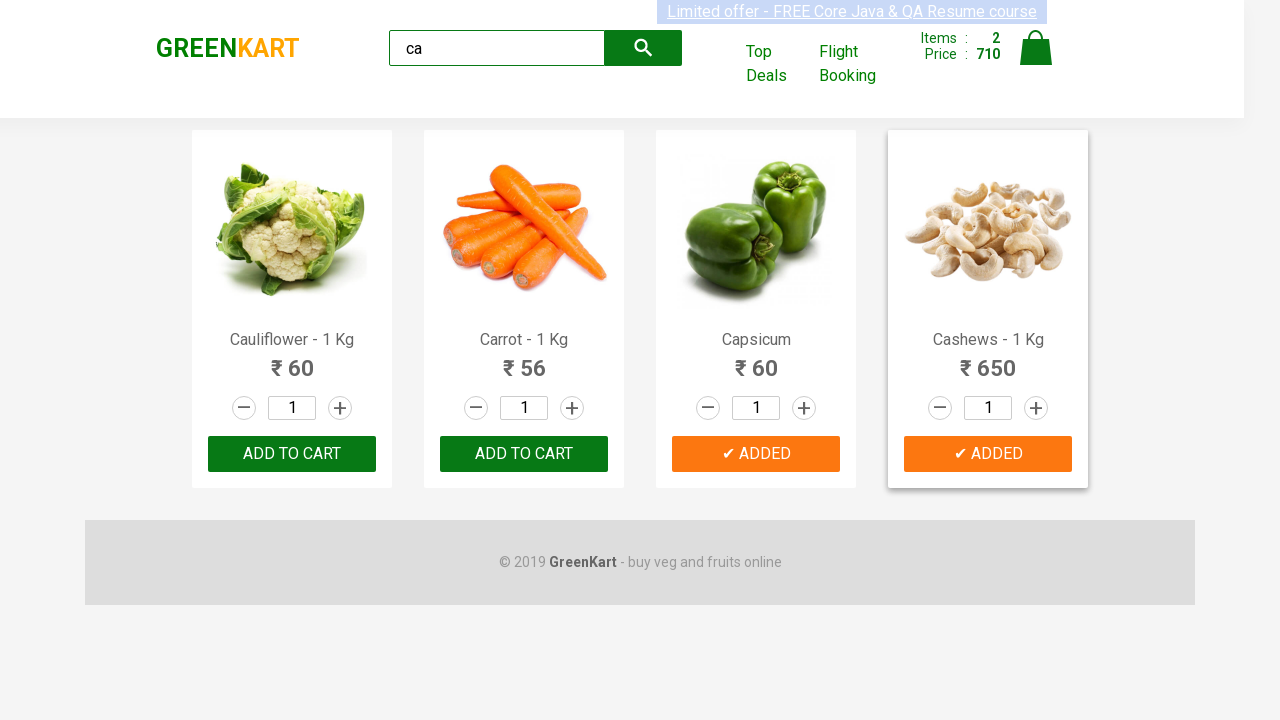